Tests basic browser navigation by visiting Hotstar, then navigating to Flipkart, and using browser back navigation to return to the previous page.

Starting URL: https://www.hotstar.com/

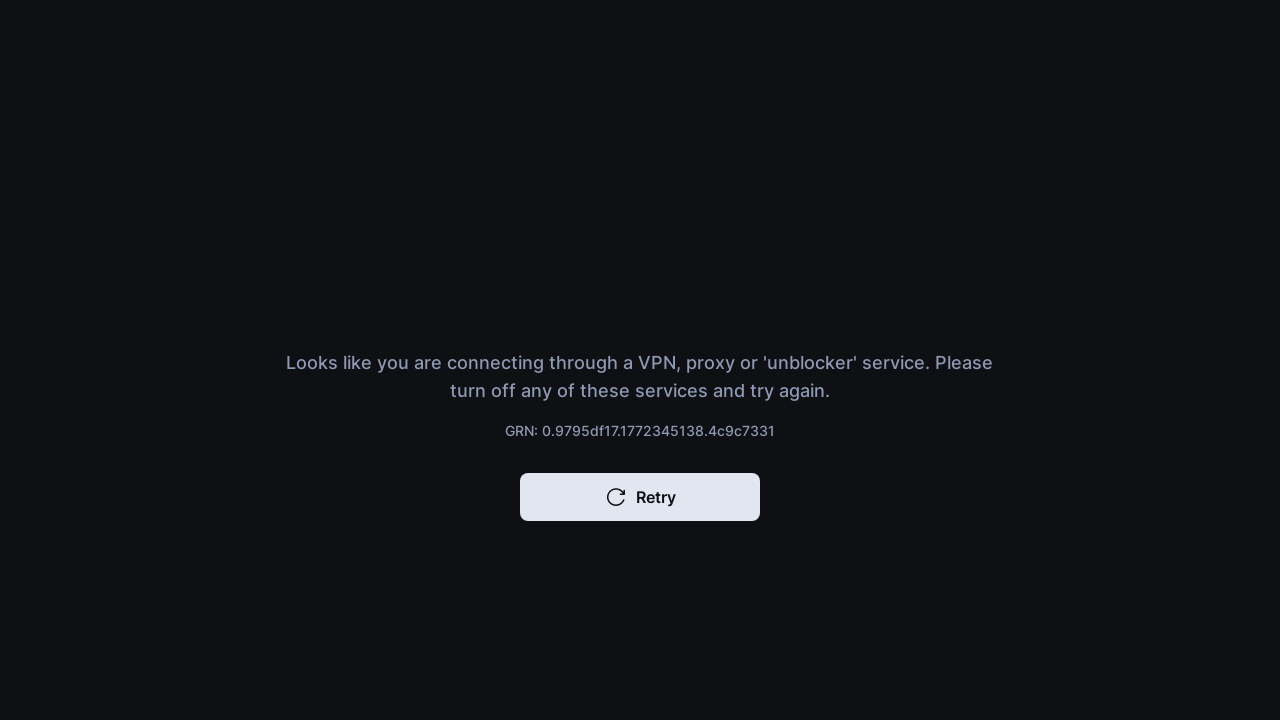

Set viewport size to 1920x1080
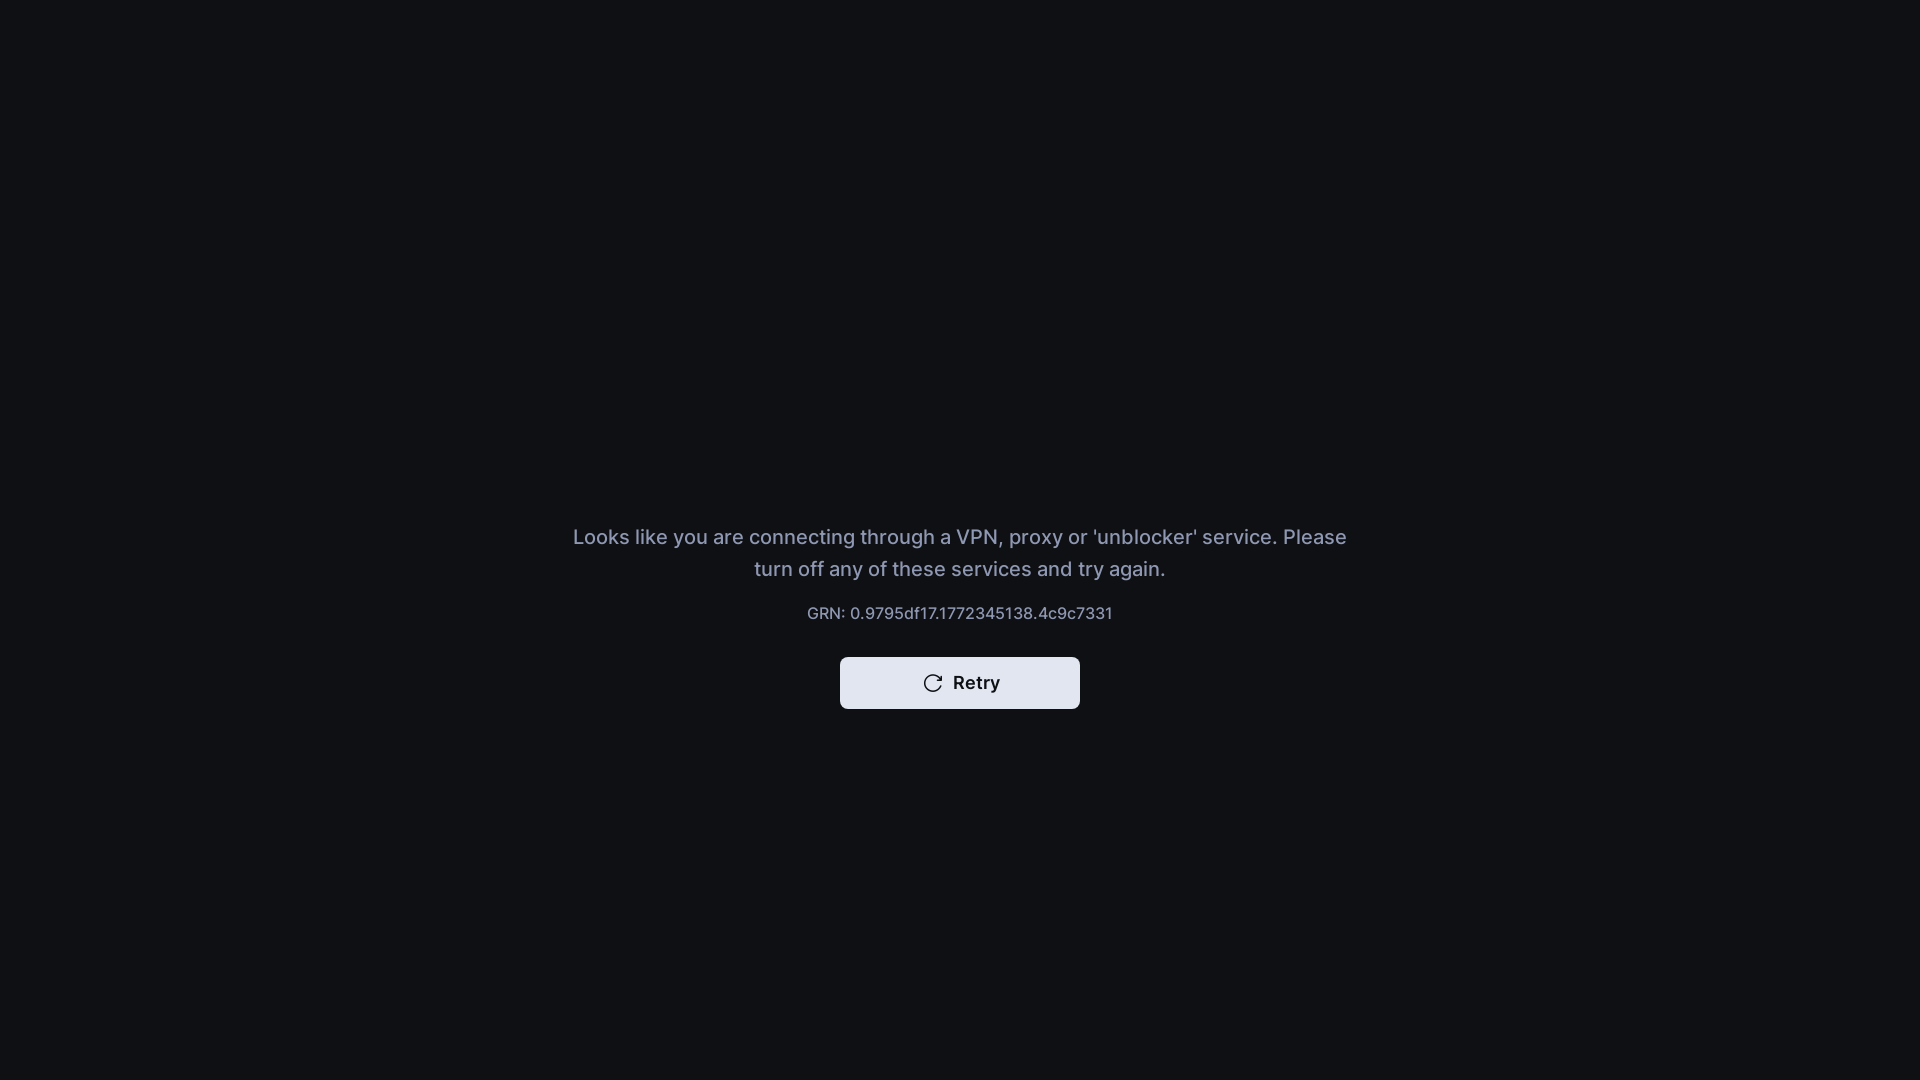

Navigated to Flipkart homepage
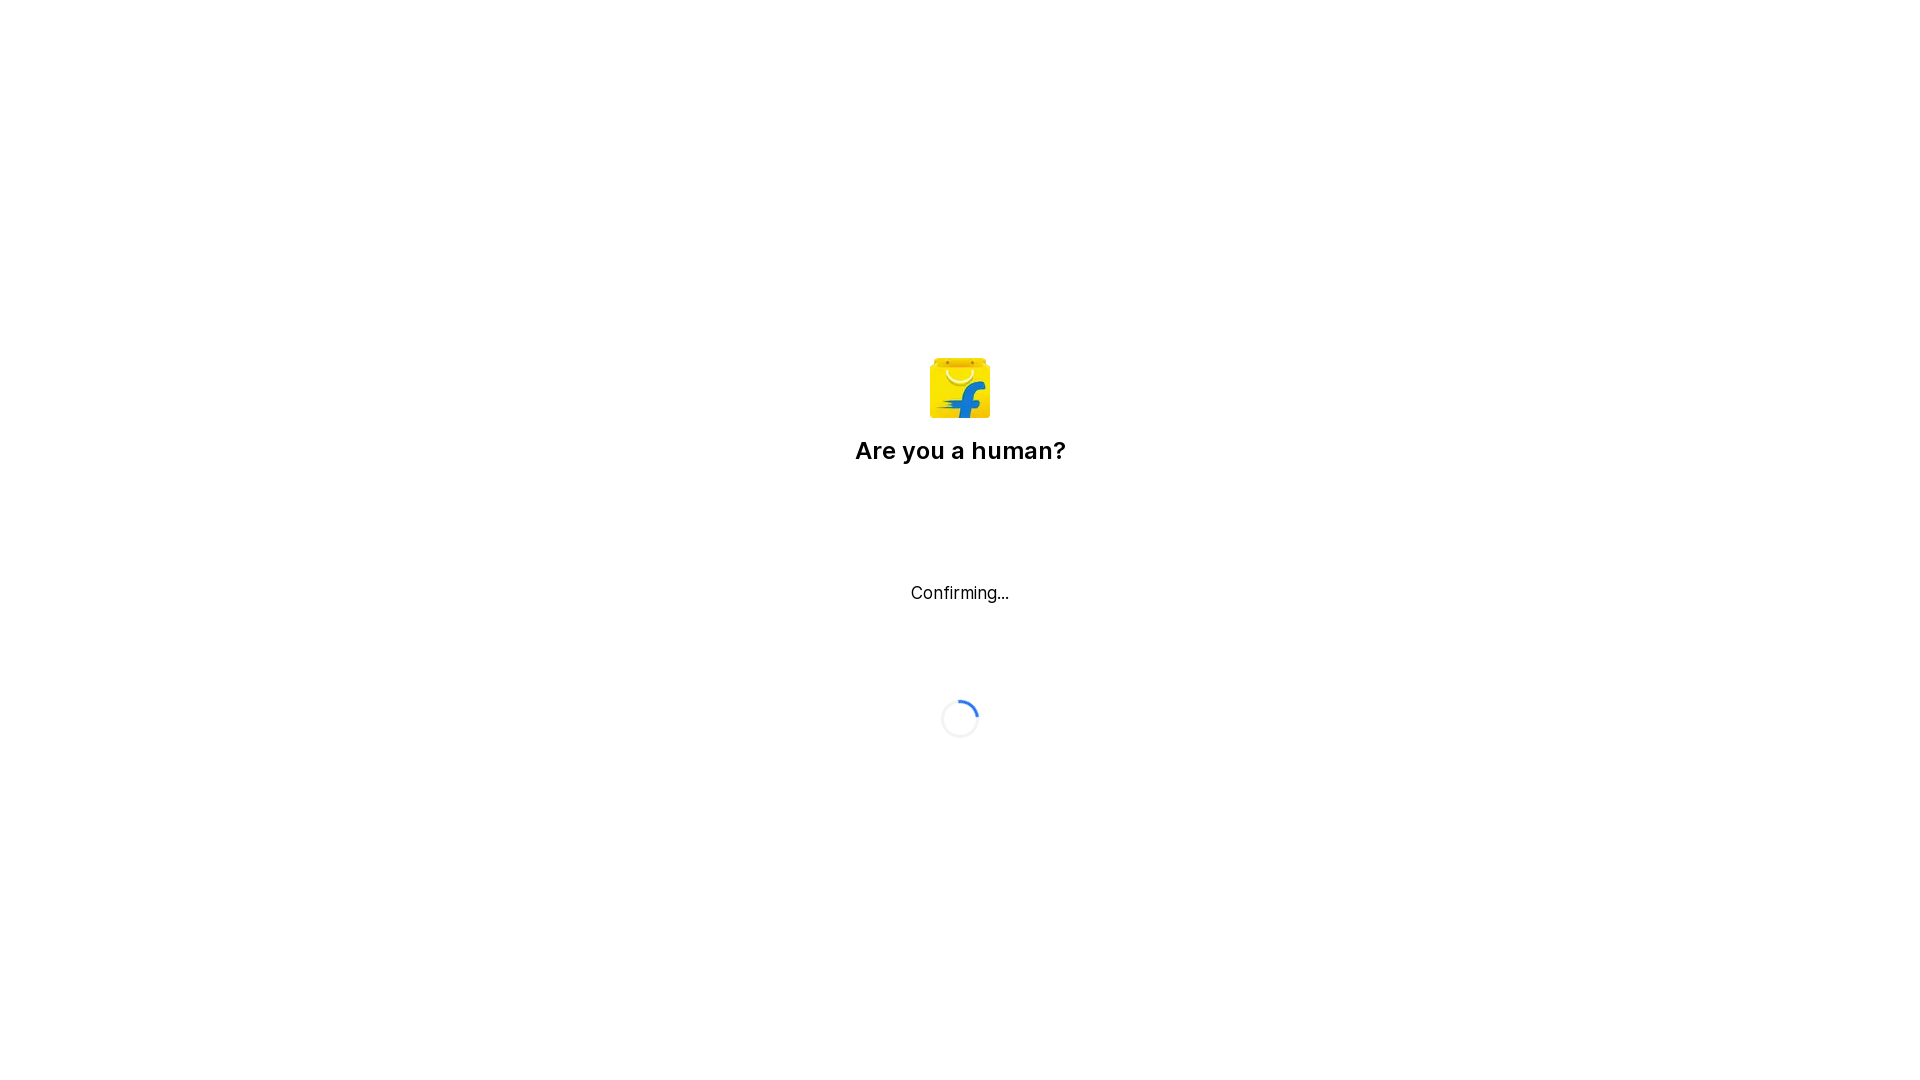

Used browser back button to return to Hotstar
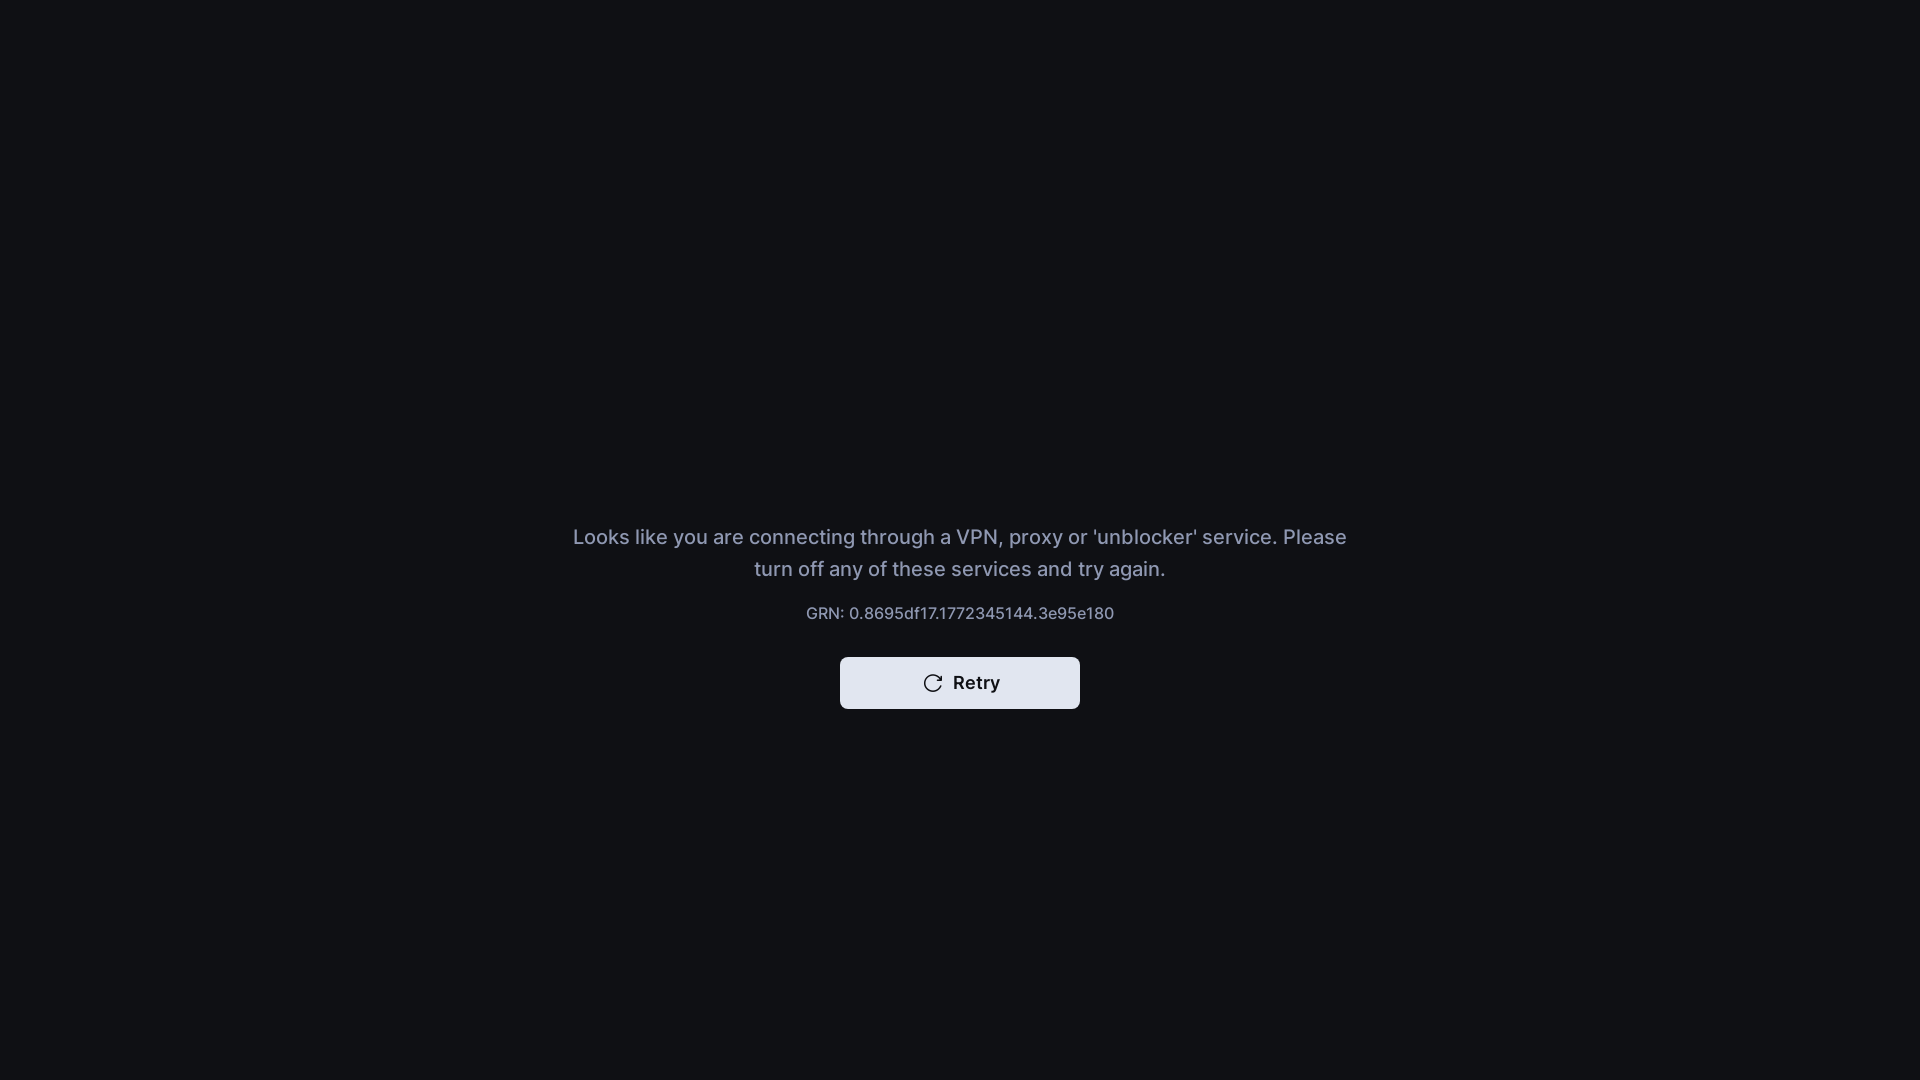

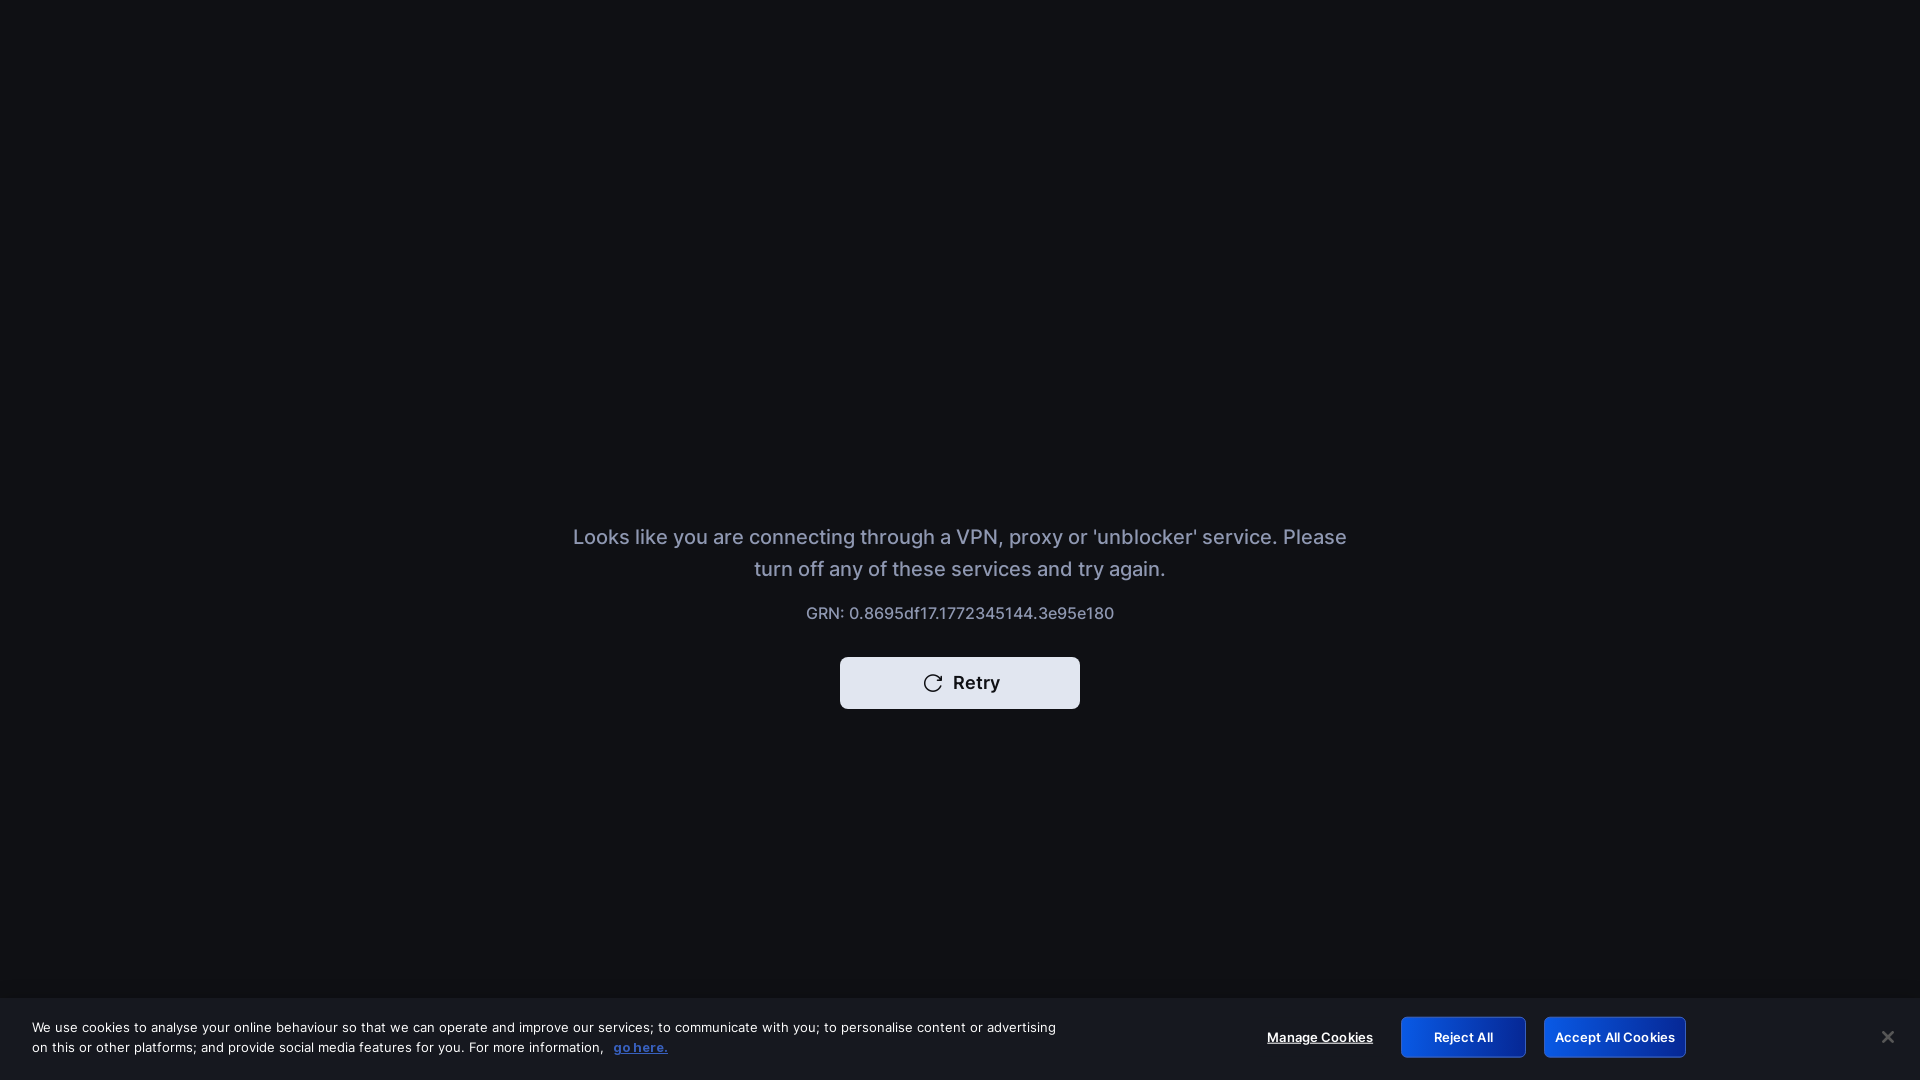